Tests text comparison tool by entering text in the first field, then copying and pasting it to the second field using keyboard shortcuts

Starting URL: https://text-compare.com/

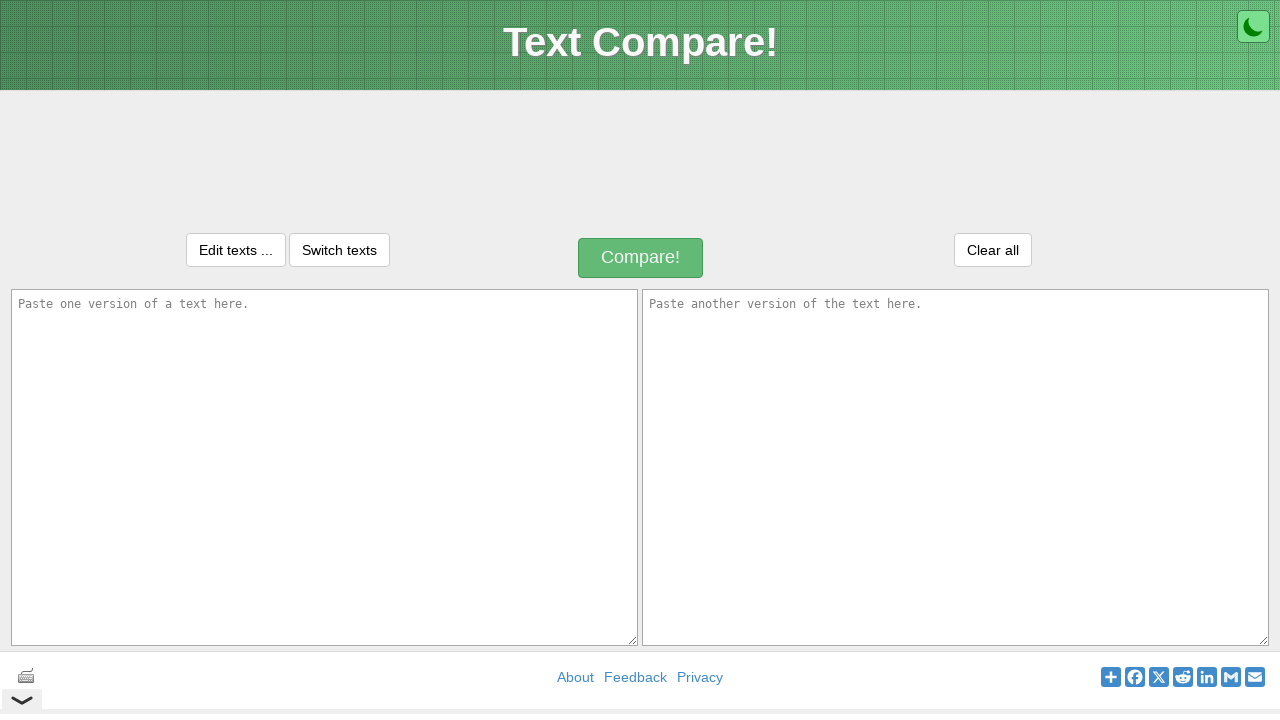

Entered 'Welcome' text in the first input field on #inputText1
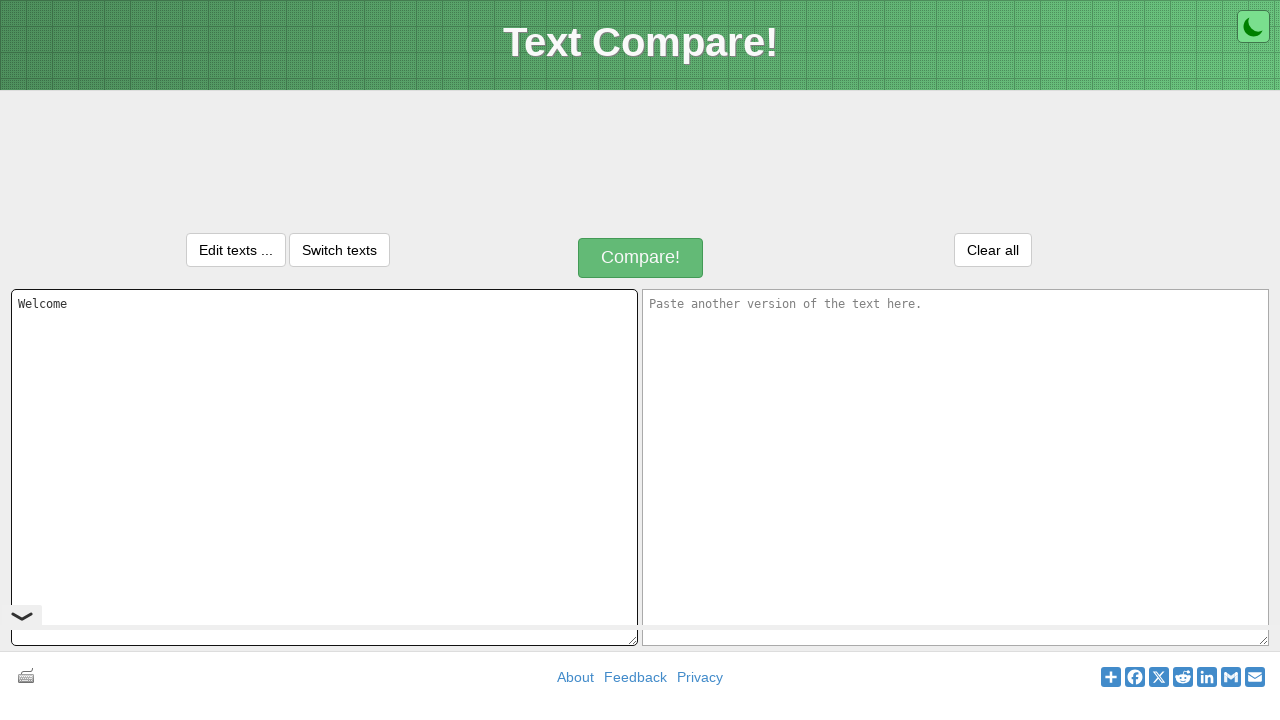

Focused on the first input field on #inputText1
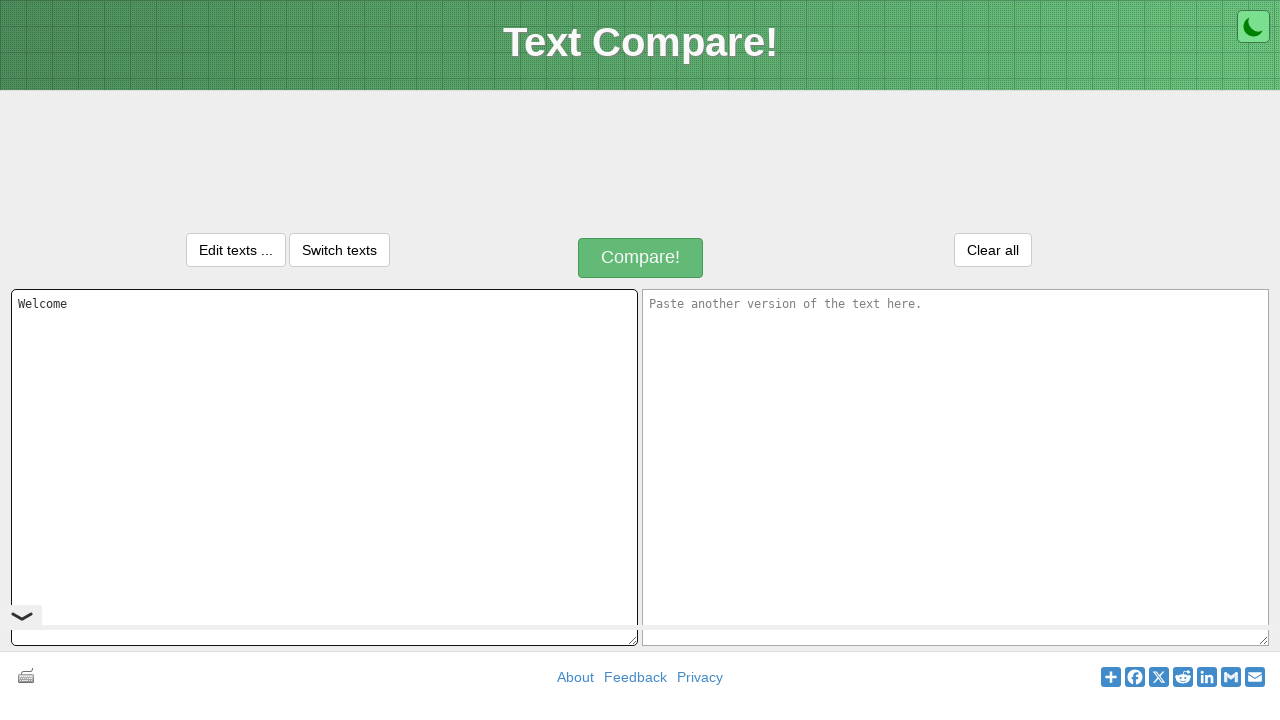

Selected all text in the first field using Ctrl+A
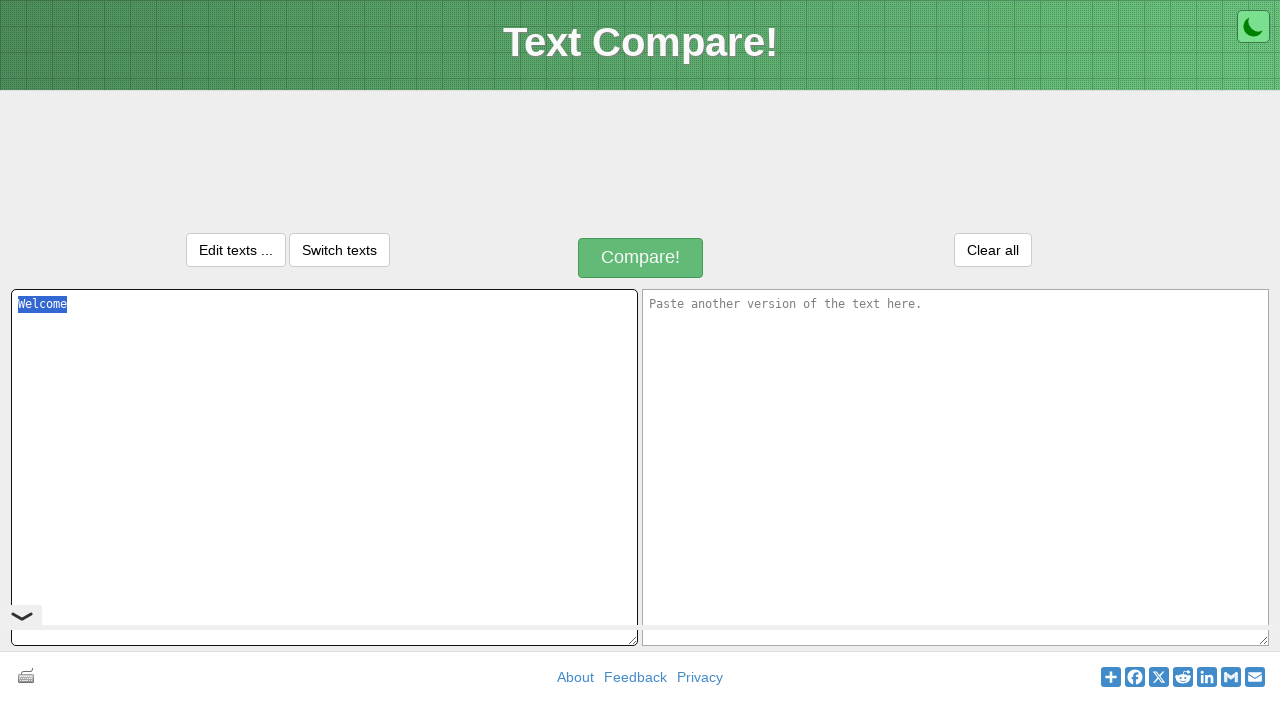

Copied selected text using Ctrl+C
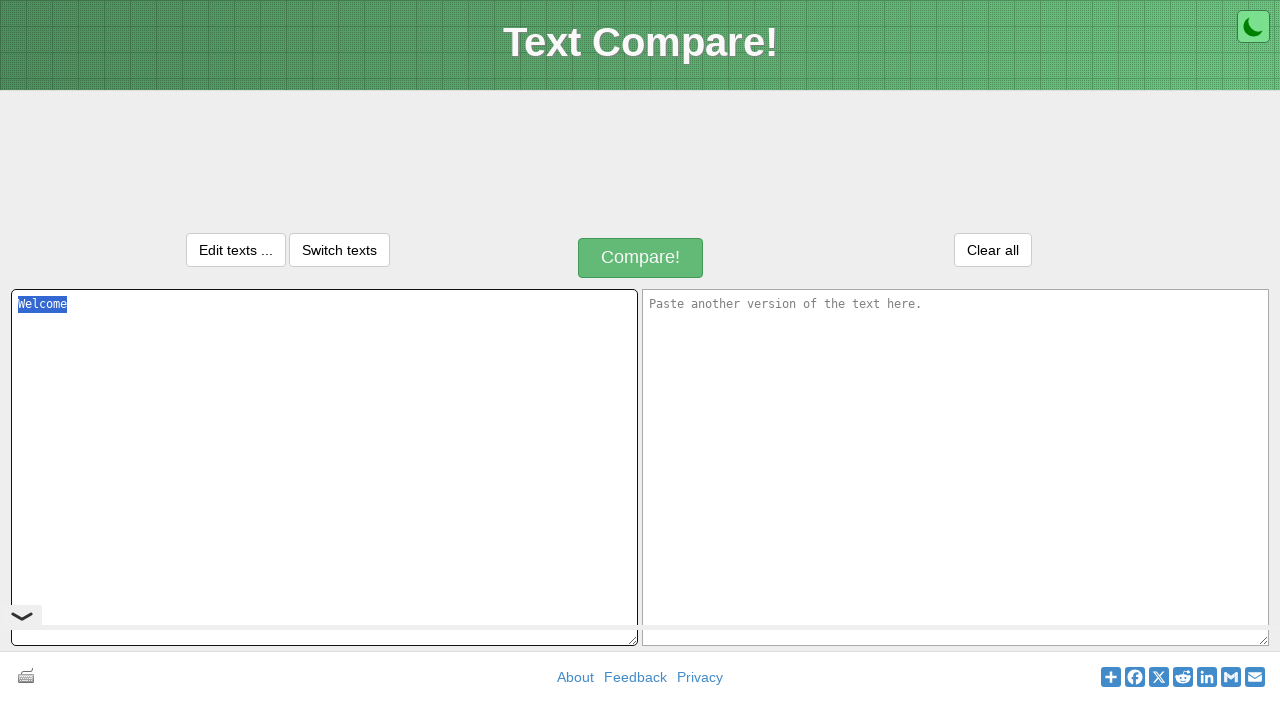

Moved focus to the second input field using Tab on #inputText1
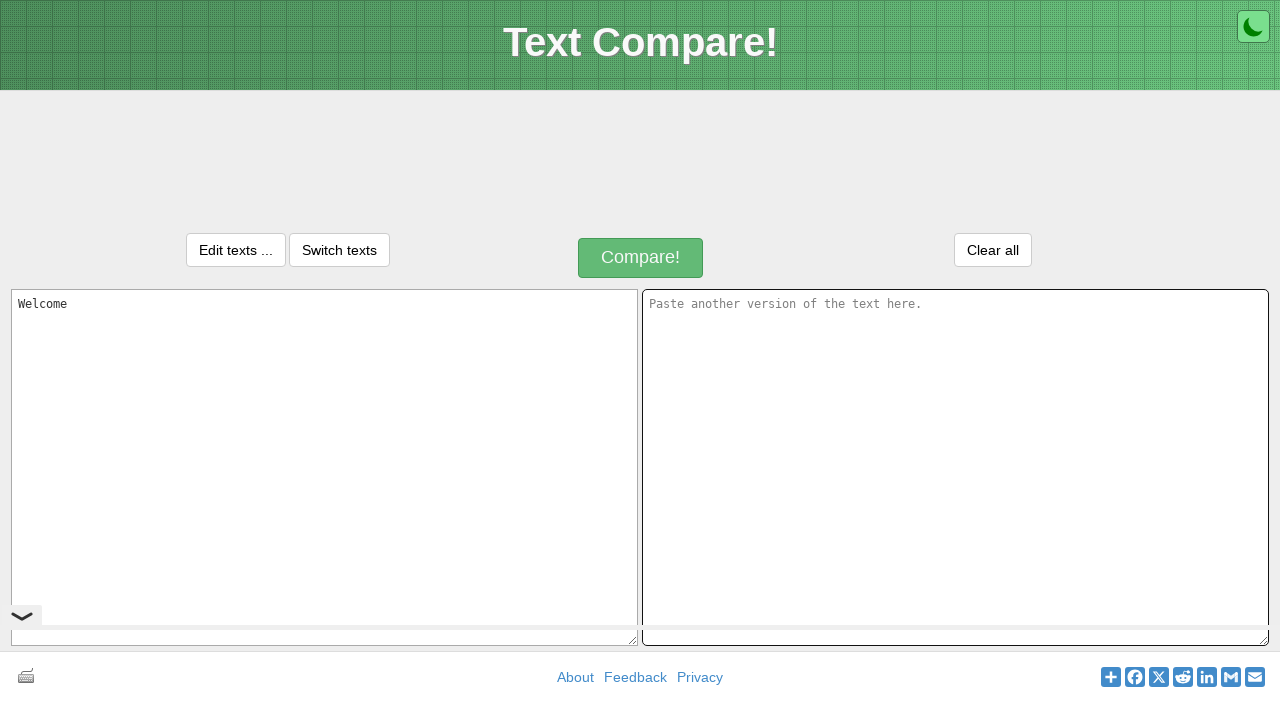

Pasted text into the second field using Ctrl+V
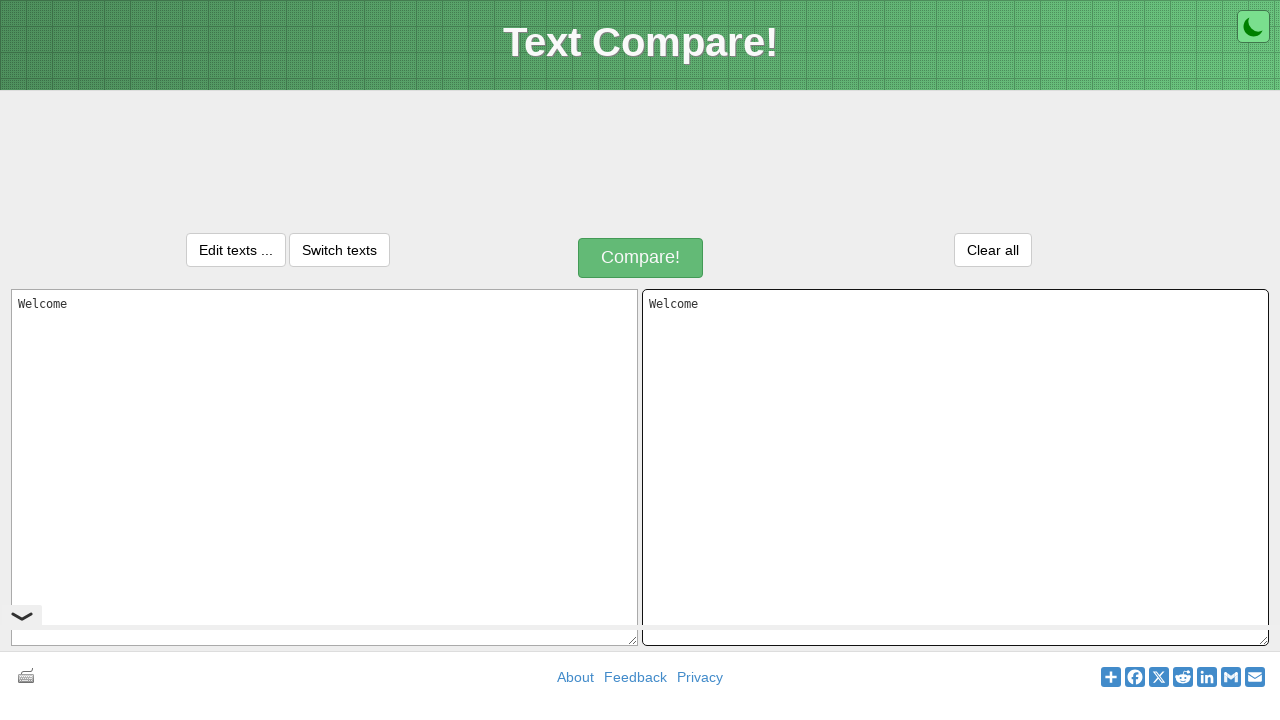

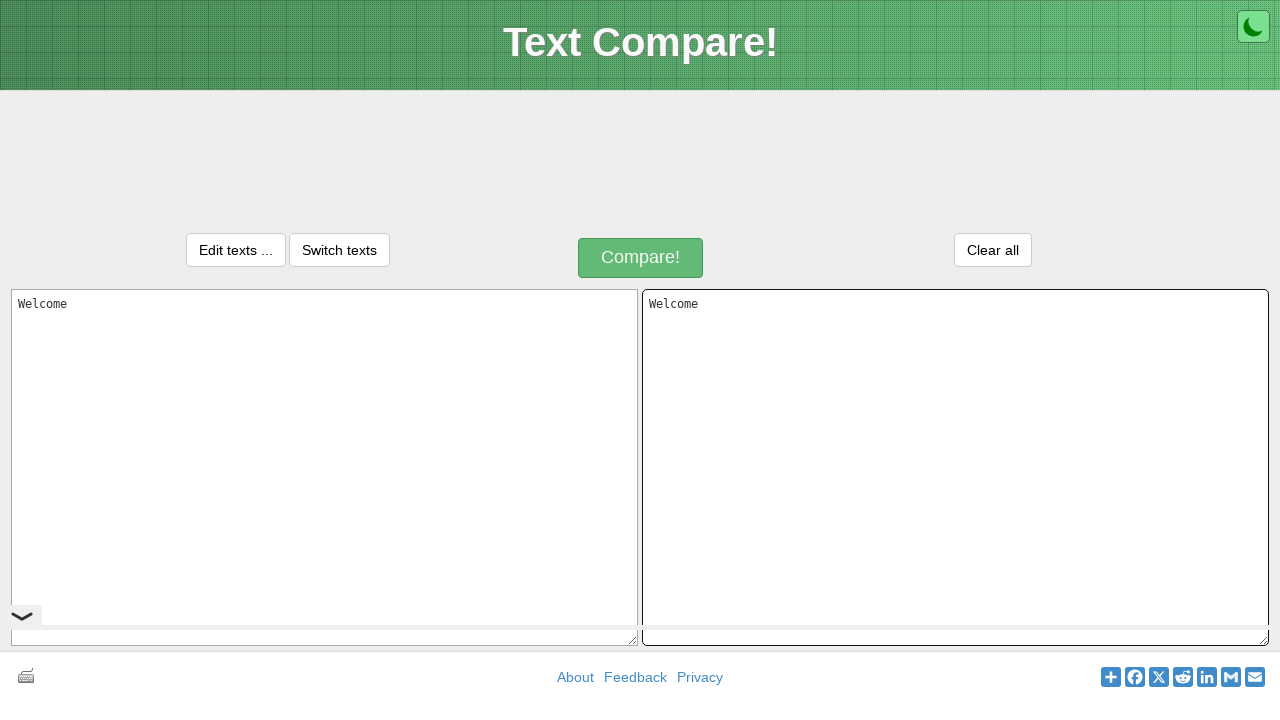